Basic browser automation test that navigates to a test automation website and verifies the page loads successfully.

Starting URL: https://www.testotomasyonu.com

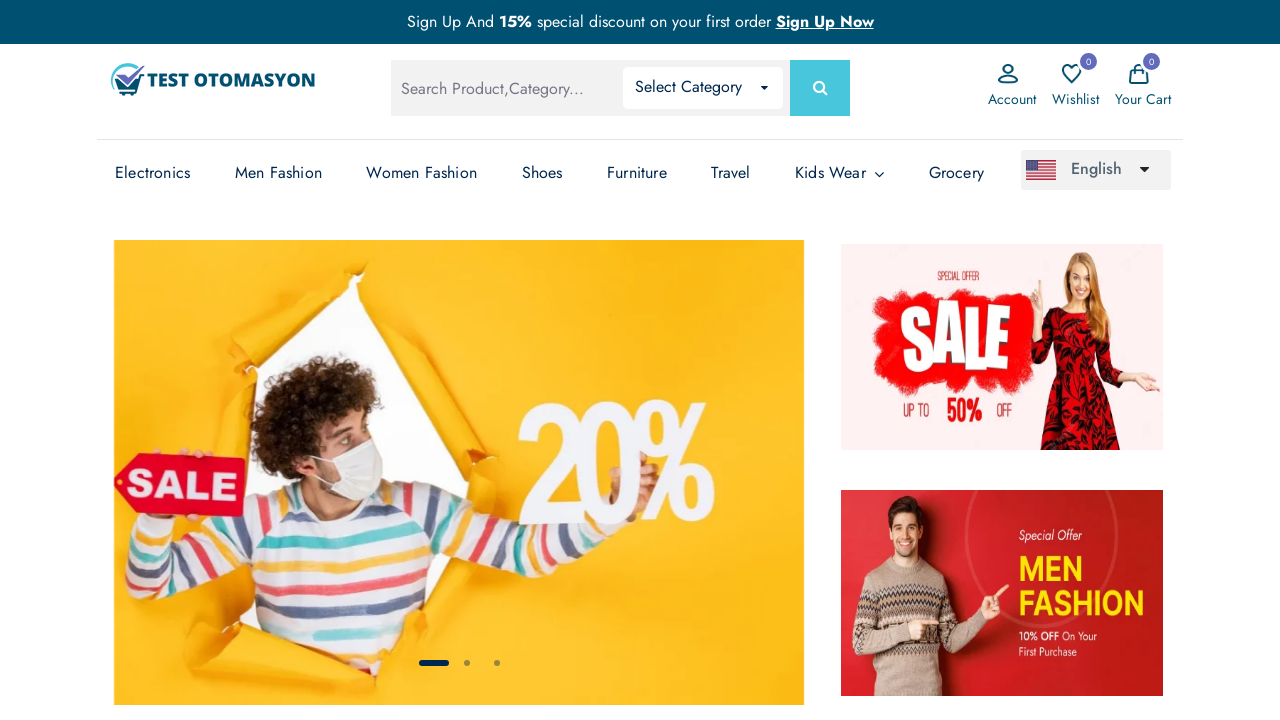

Waited for page to reach domcontentloaded state
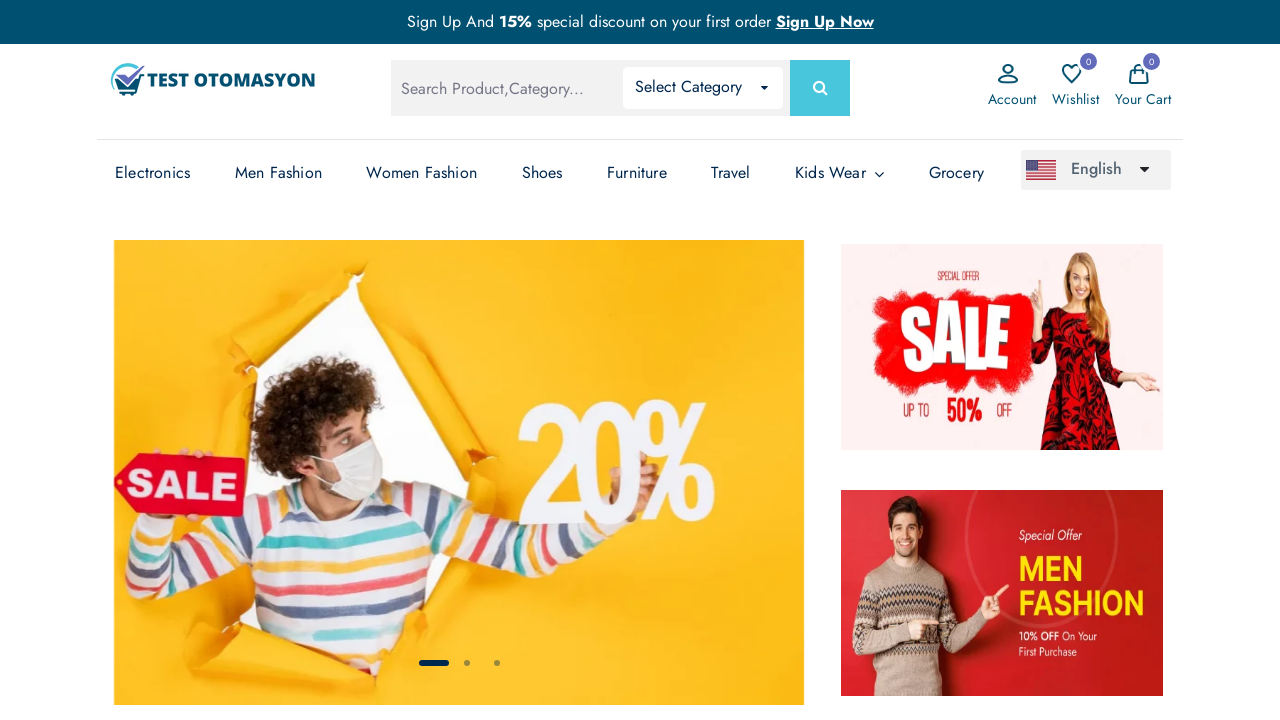

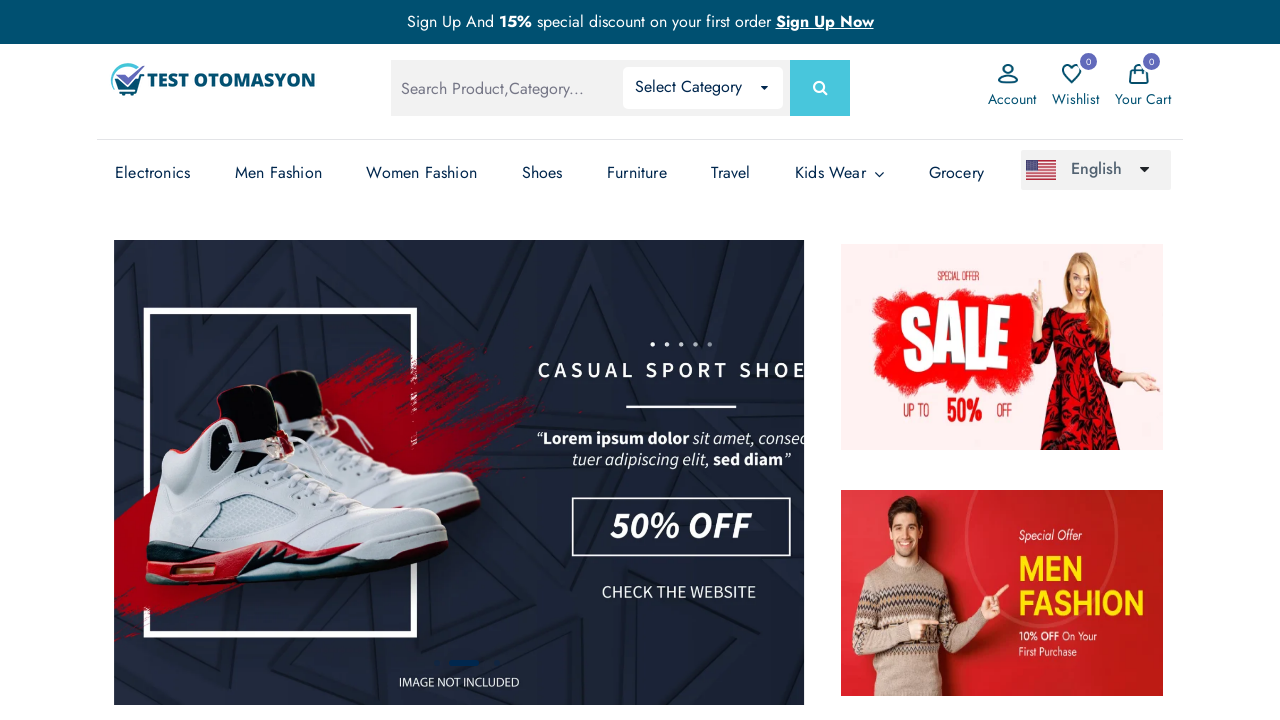